Opens the Flipkart website and retrieves the page title

Starting URL: https://www.flipkart.com/

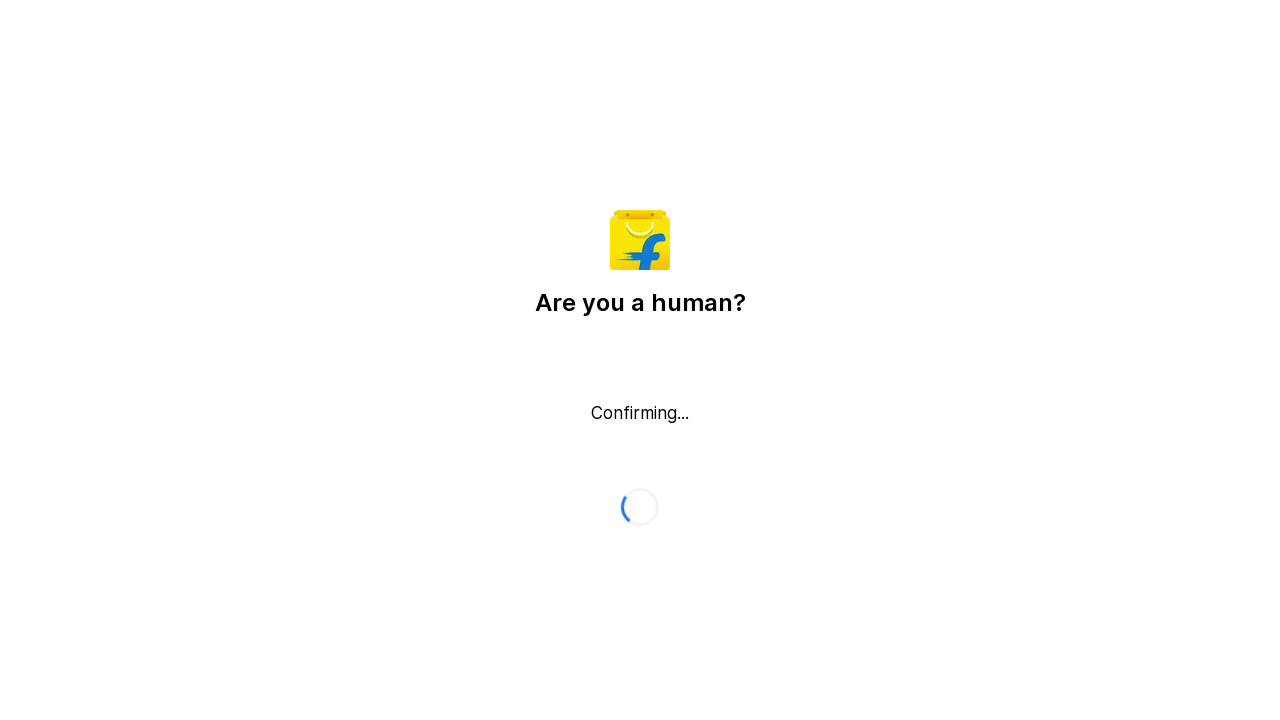

Waited for page to reach domcontentloaded state
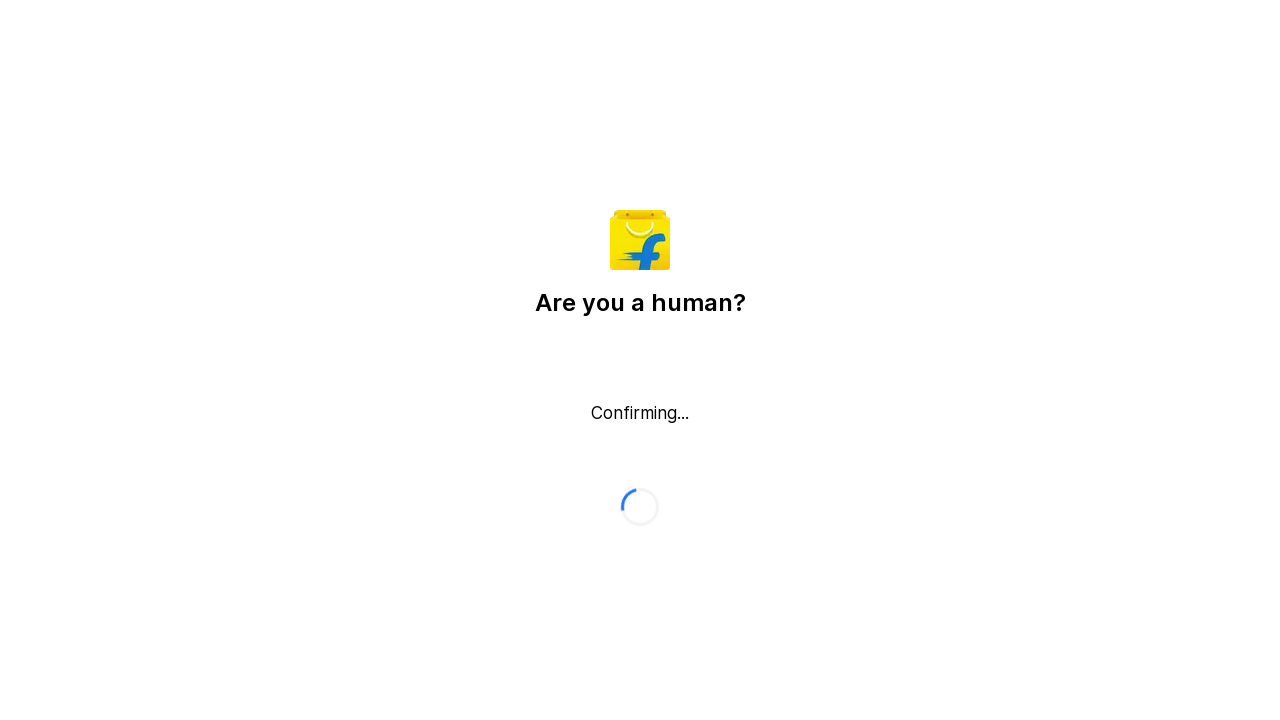

Retrieved page title: Flipkart reCAPTCHA
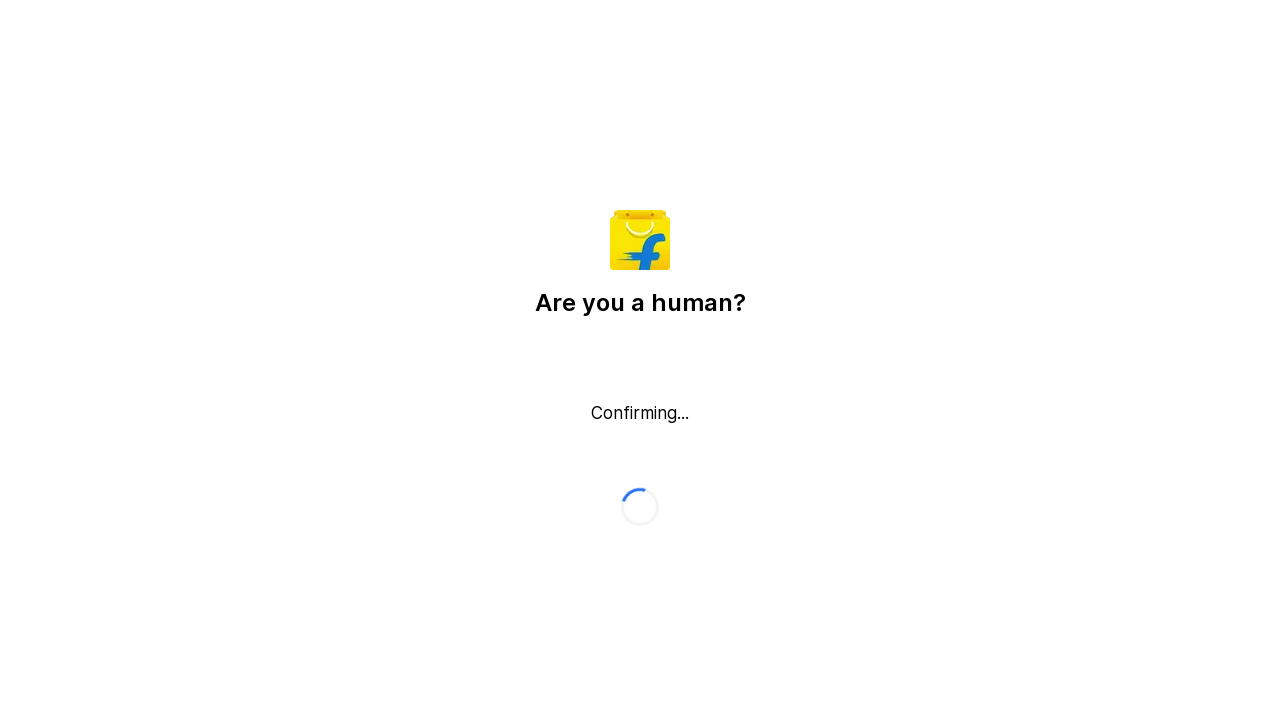

Printed page title to console
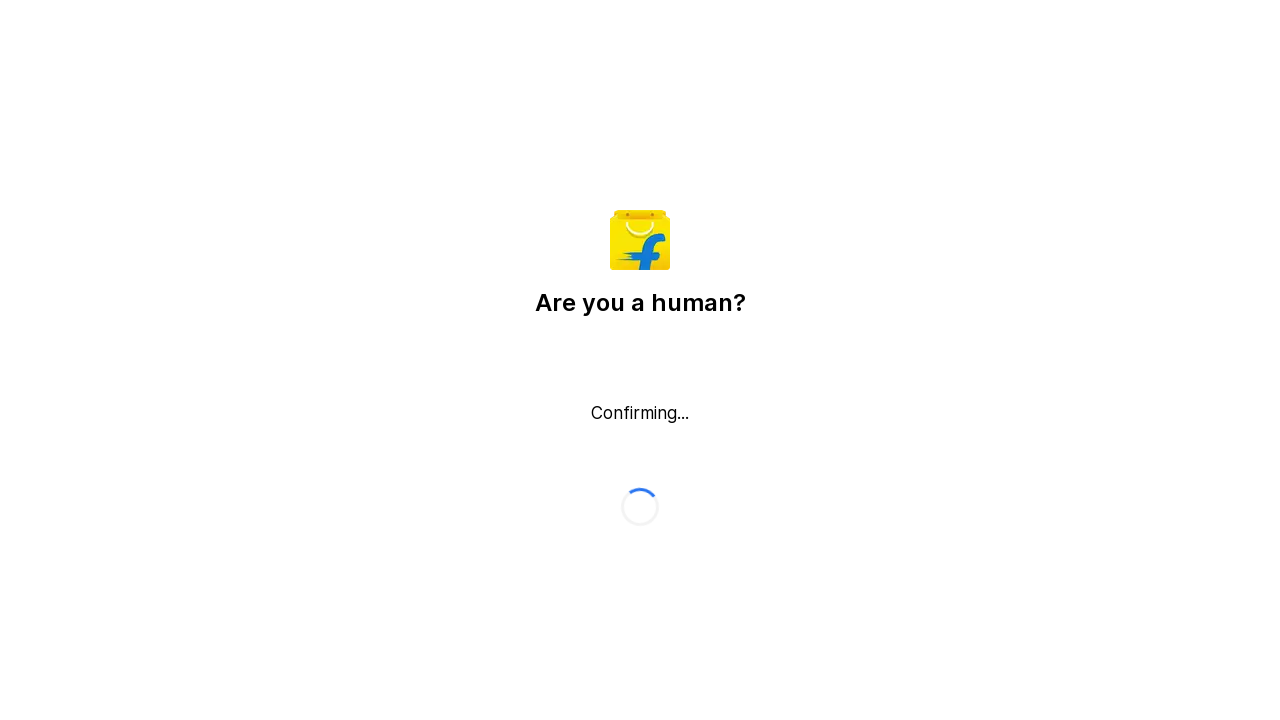

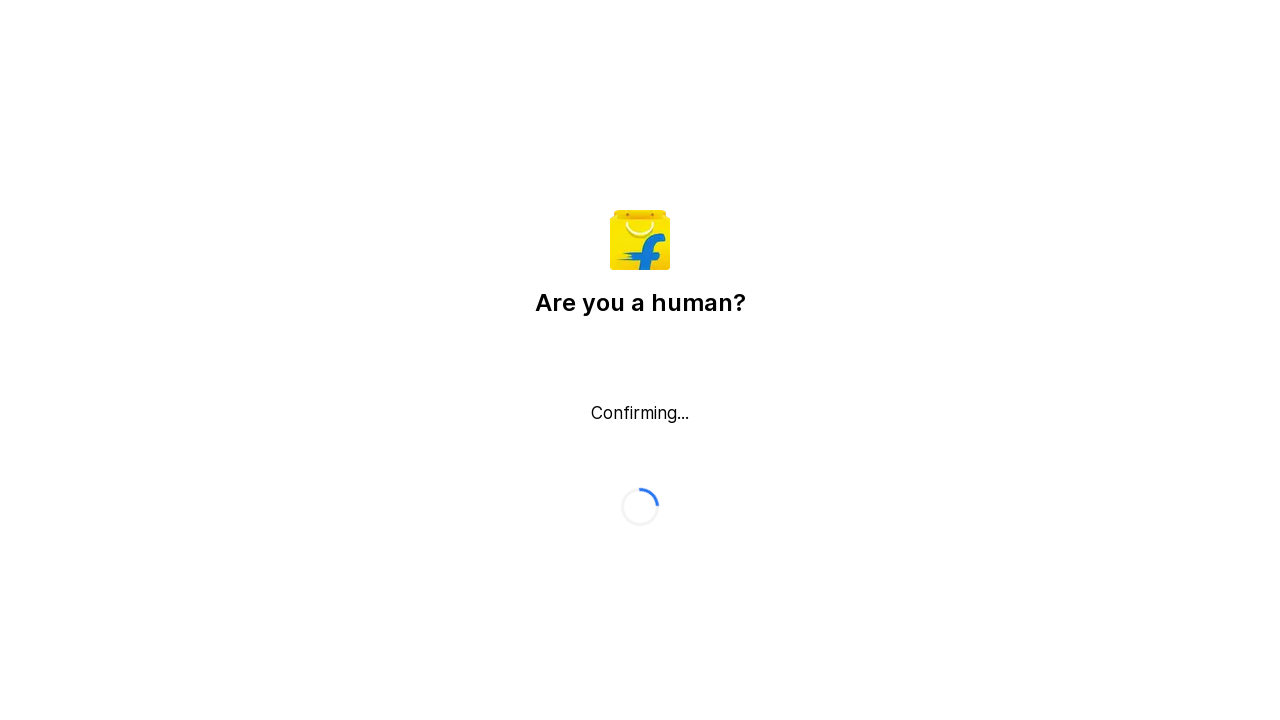